Tests alert handling functionality by clicking a button that triggers an alert and accepting it

Starting URL: https://letcode.in/waits

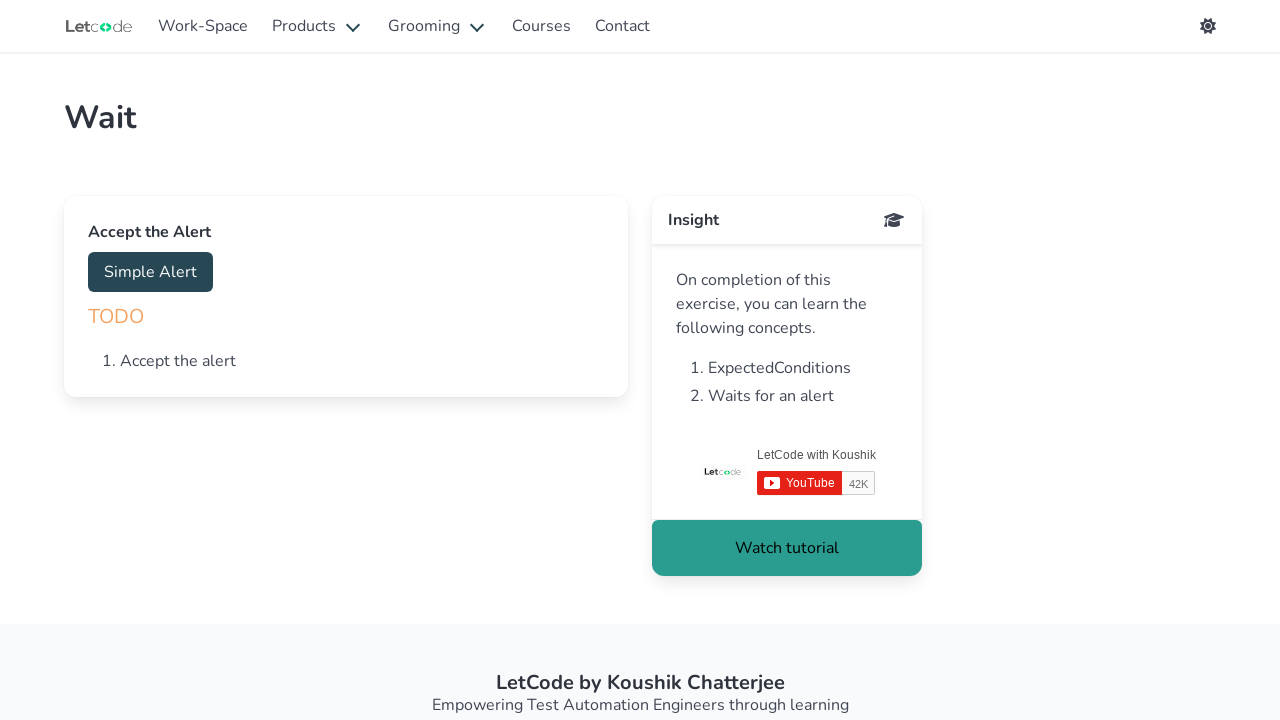

Clicked button to trigger alert at (150, 272) on #accept
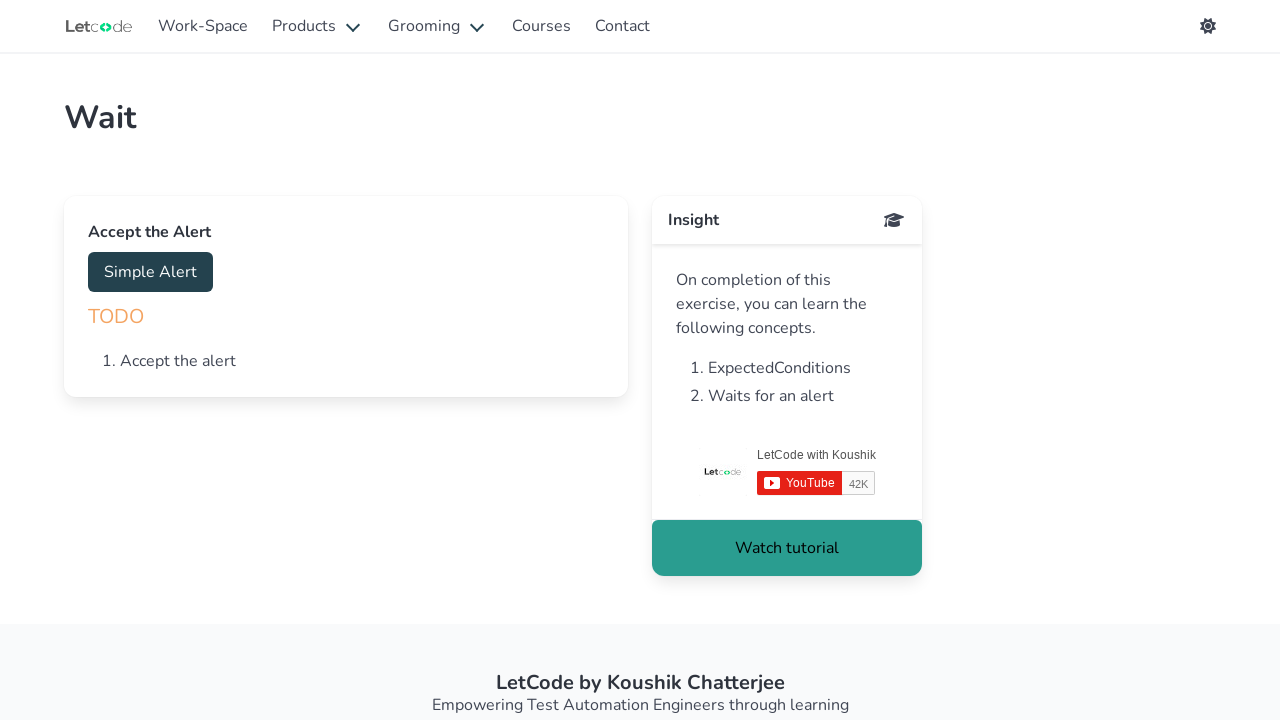

Set up dialog handler to accept alerts
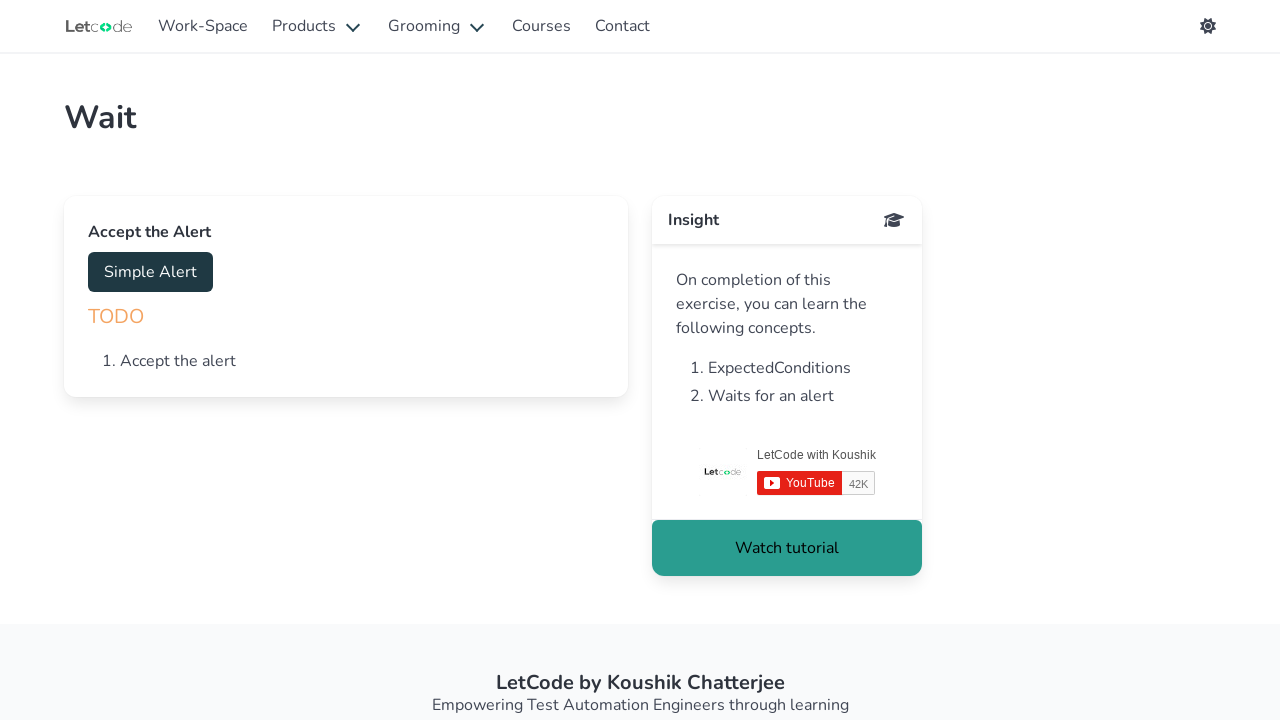

Waited for pending dialogs to be handled
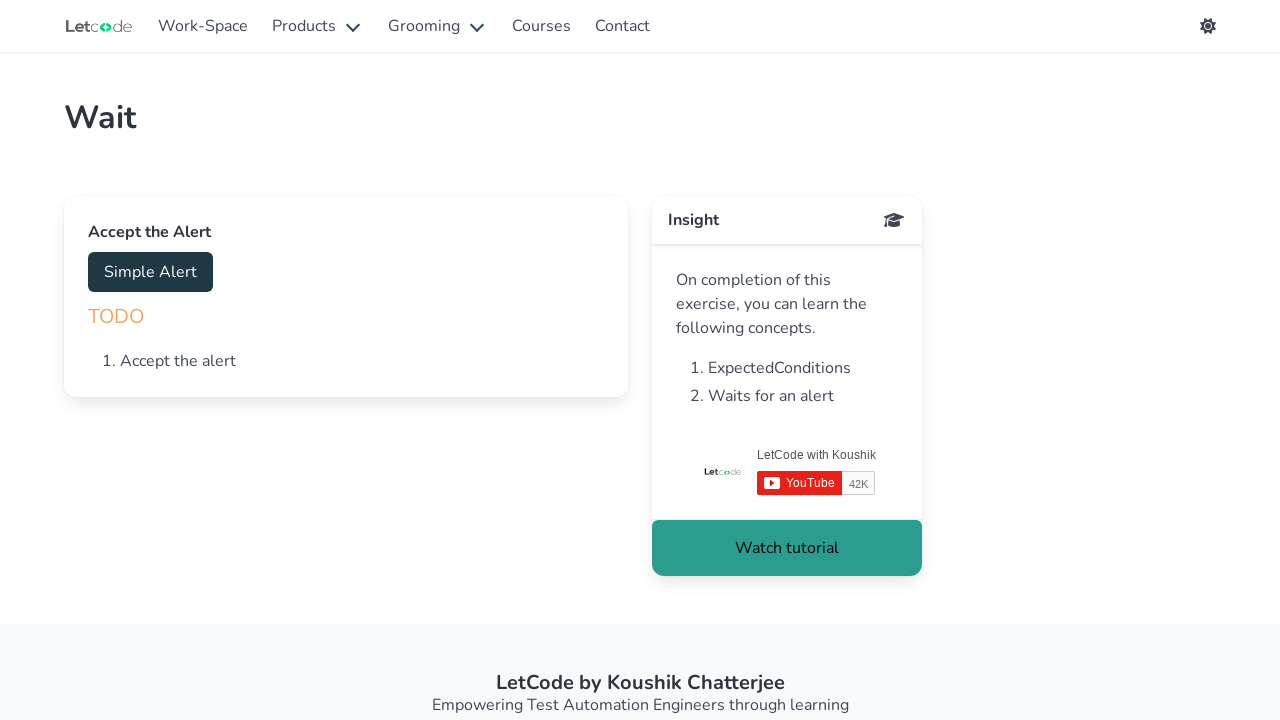

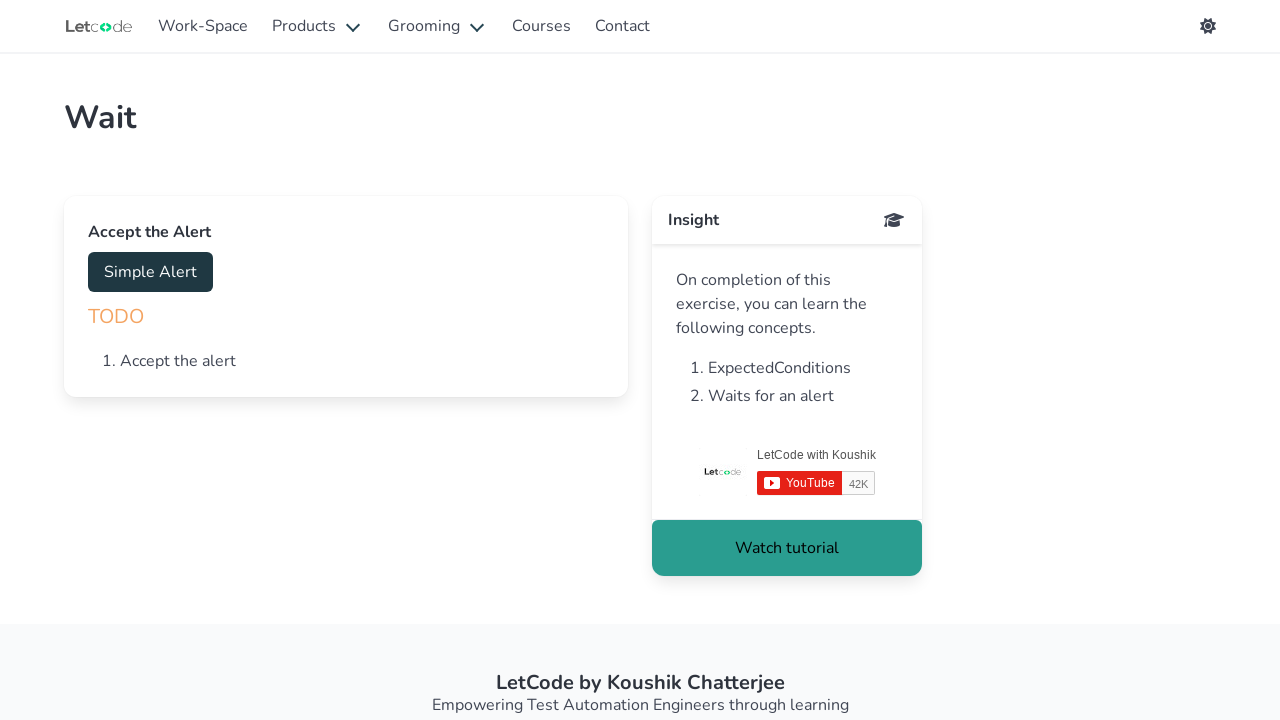